Tests scrolling functionality by scrolling the main window and a specific table element on the page

Starting URL: https://rahulshettyacademy.com/AutomationPractice/

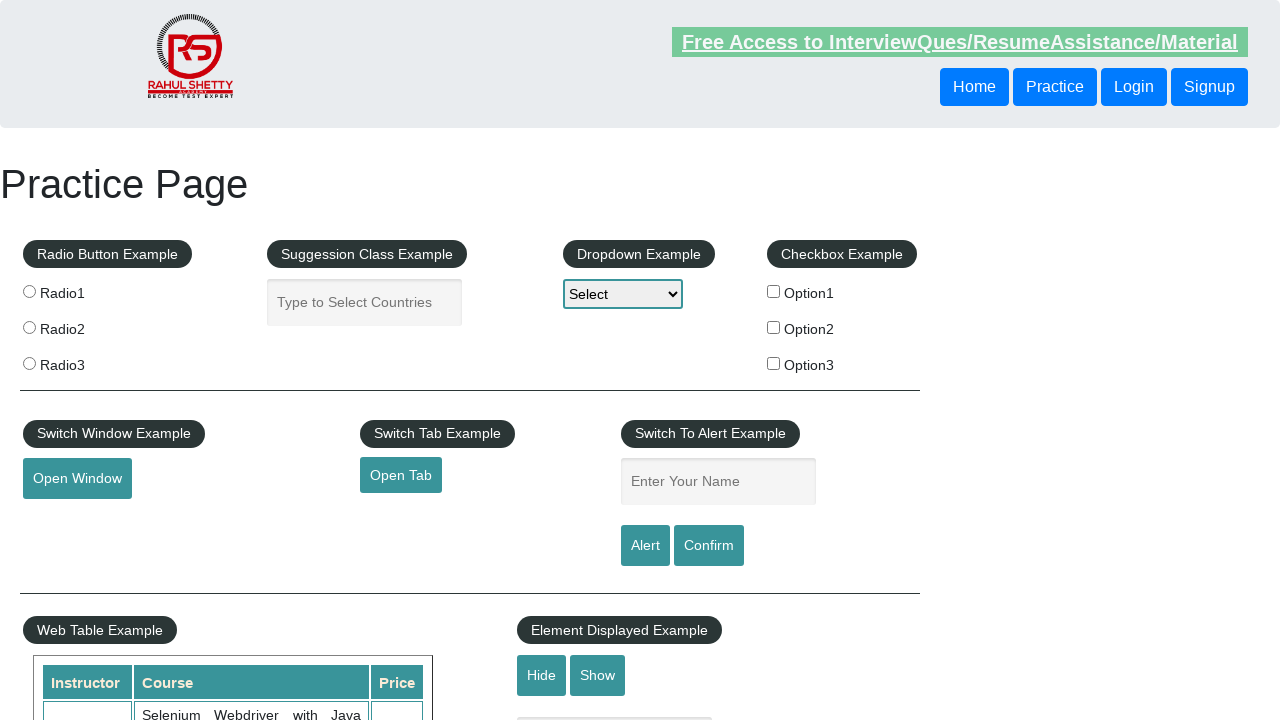

Scrolled main window down by 600 pixels
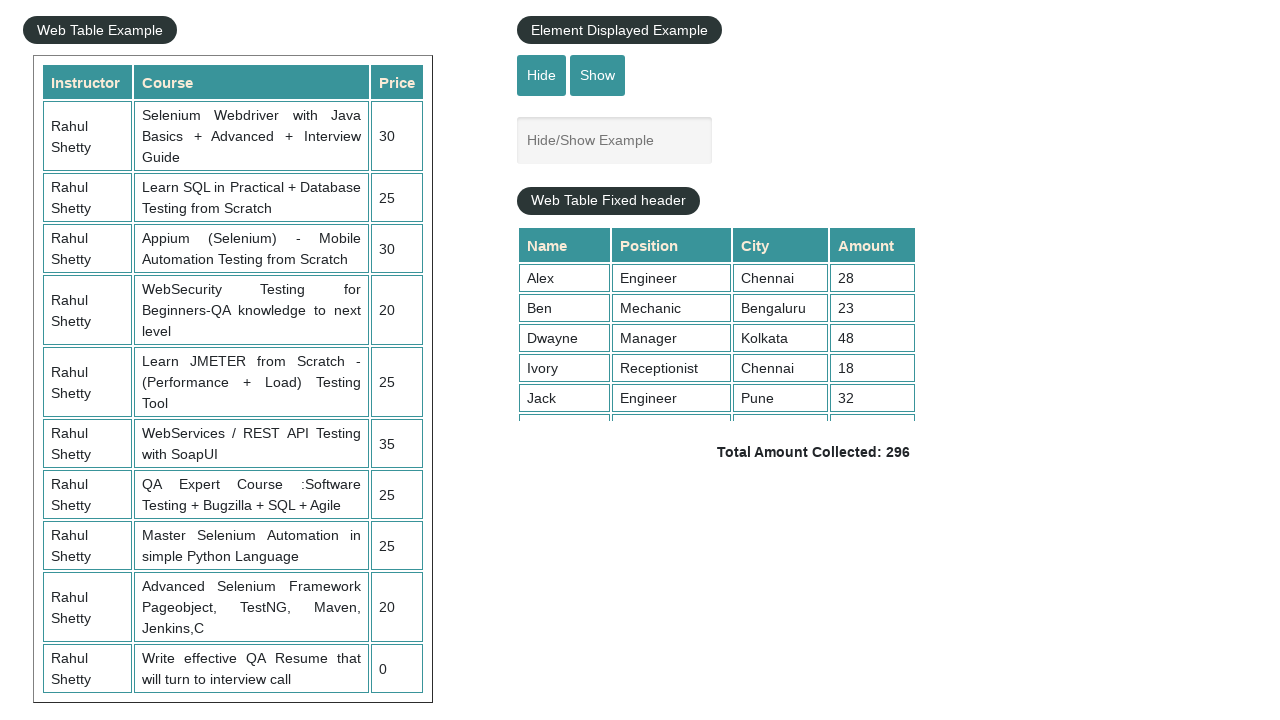

Waited 3 seconds for scroll animation to complete
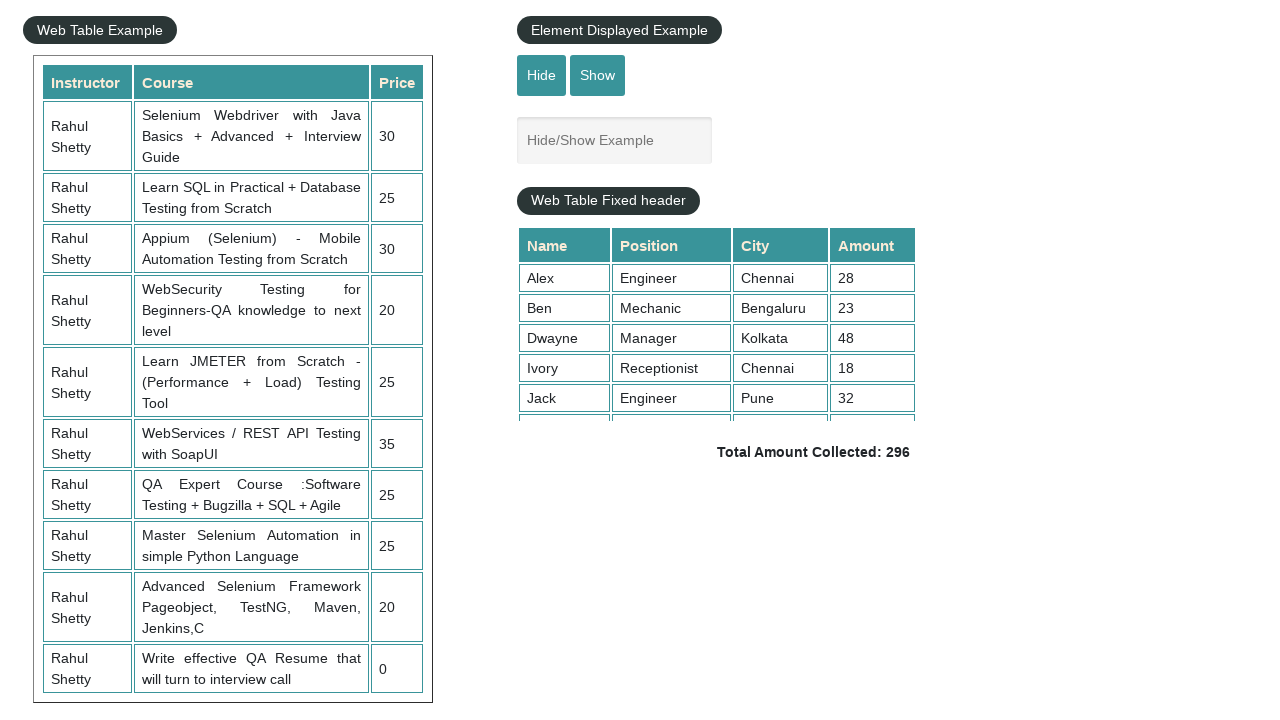

Scrolled table element with class 'tableFixHead' to bottom (scrollTop = 5000)
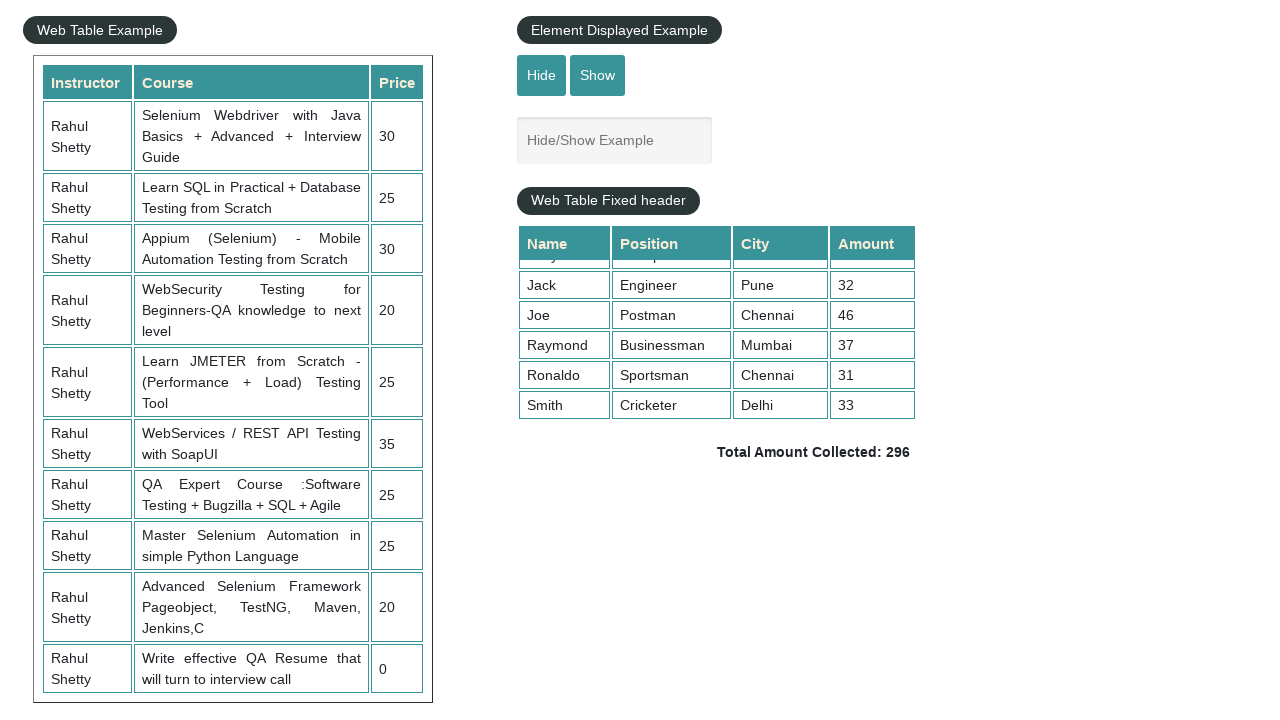

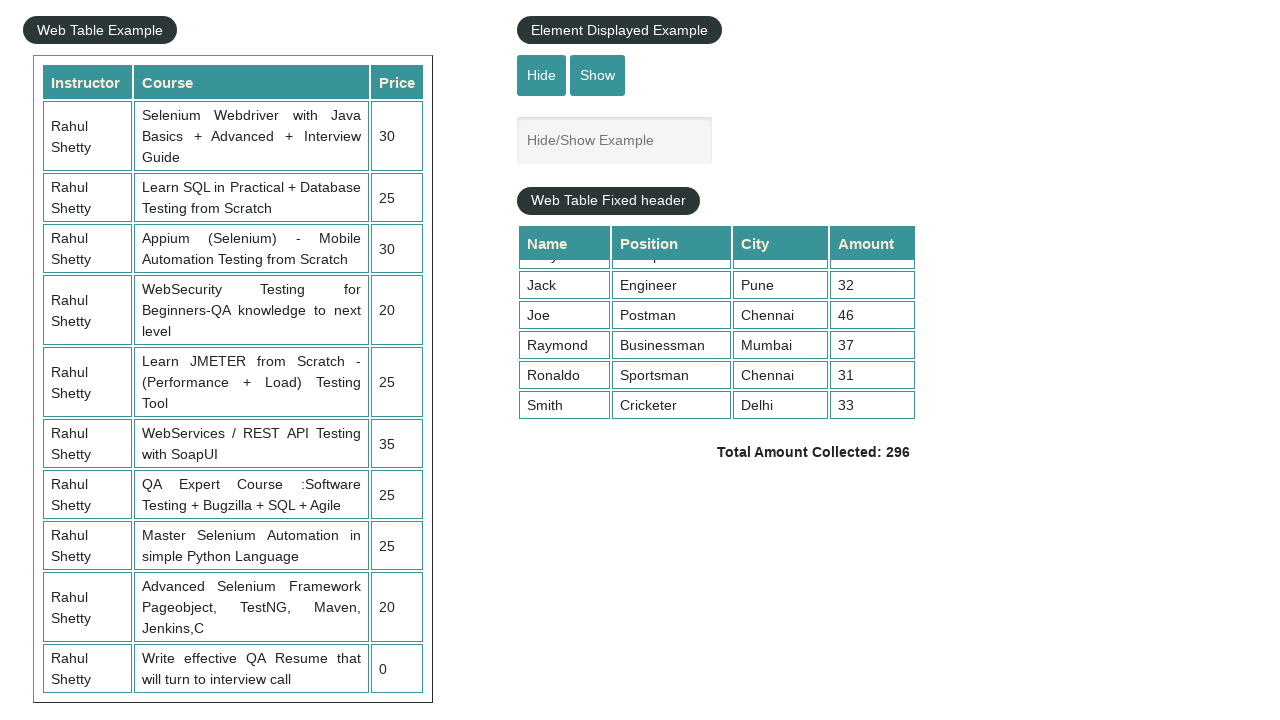